Tests date picker functionality by entering a date value and submitting it with the Return key

Starting URL: https://formy-project.herokuapp.com/datepicker

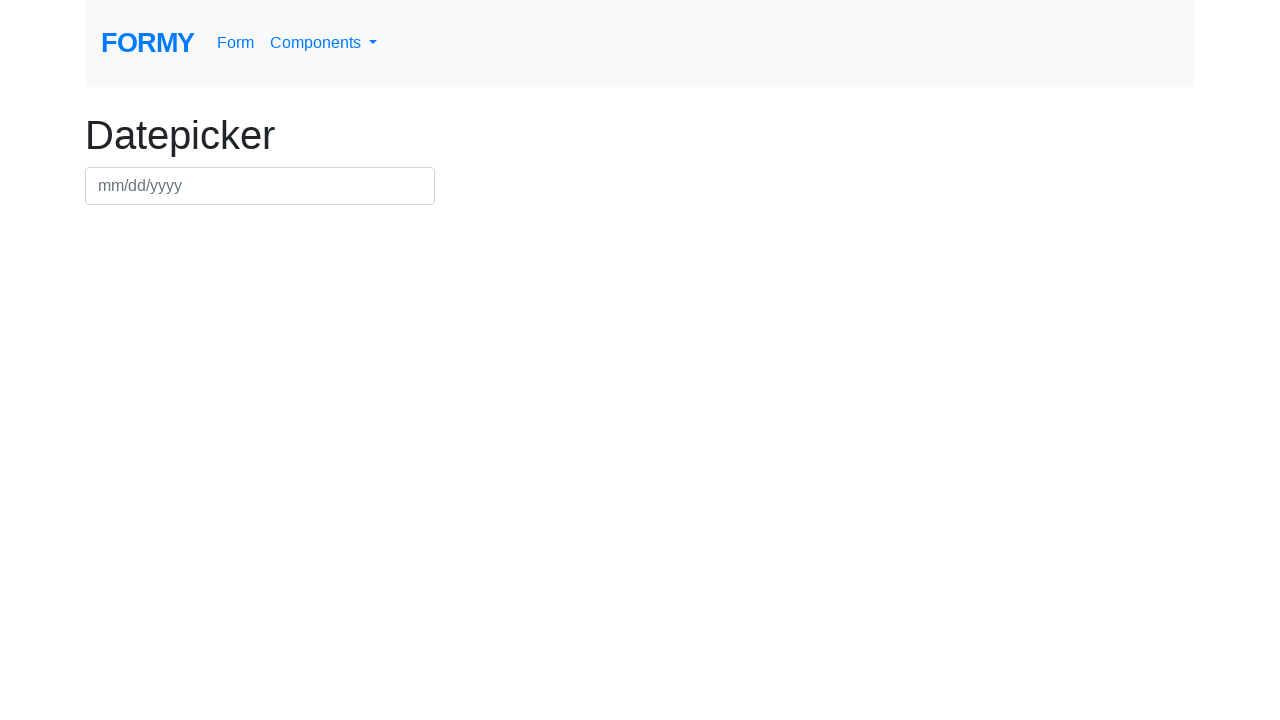

Entered date value '03/15/1998' into the datepicker field on #datepicker
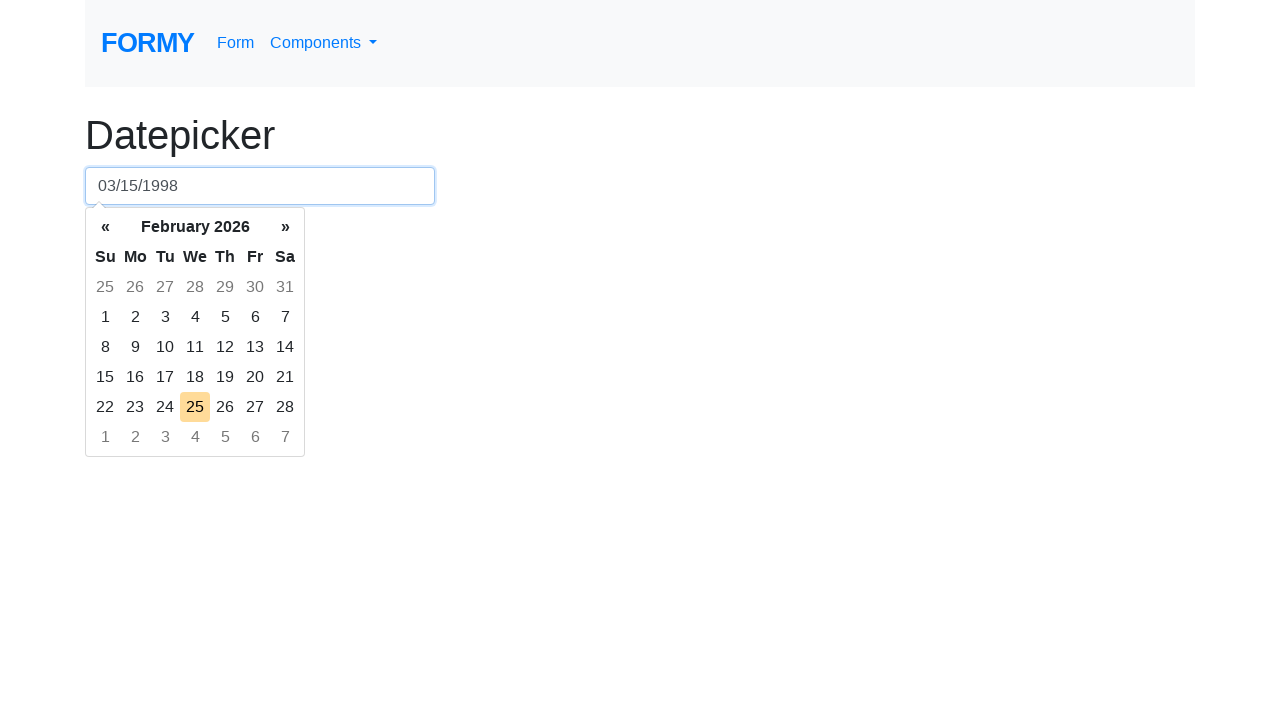

Pressed Enter key to submit the date on #datepicker
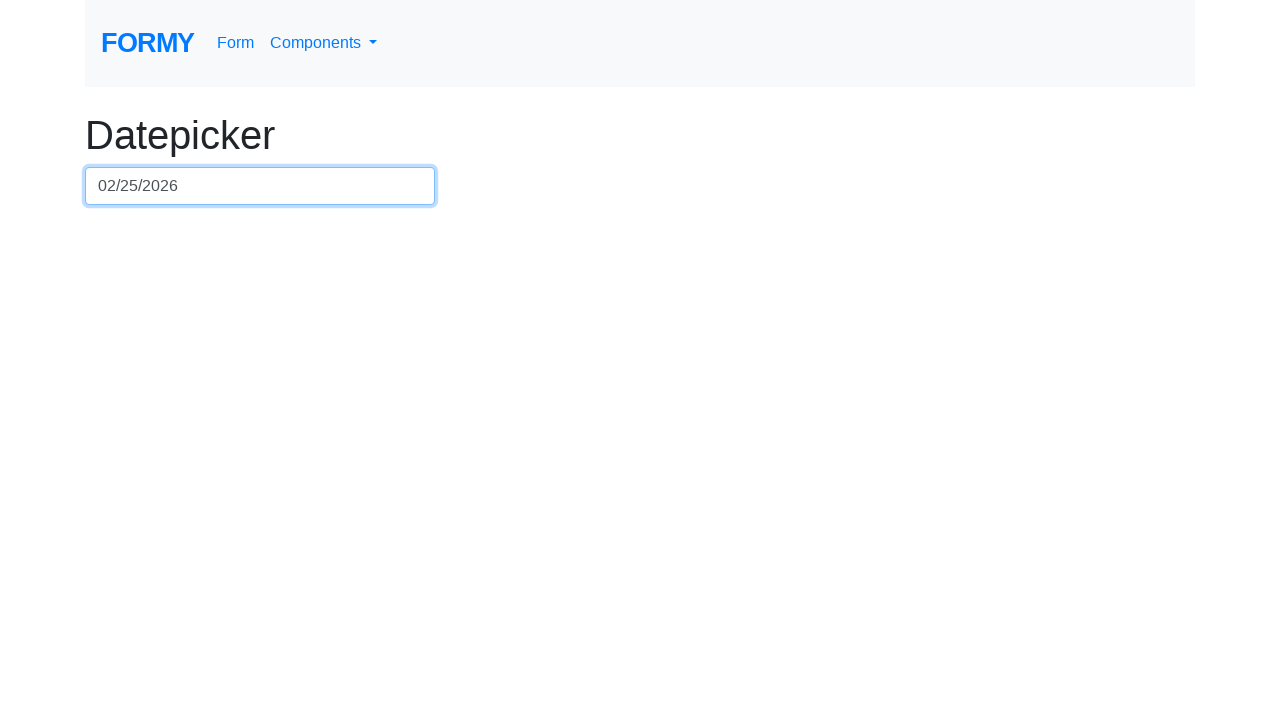

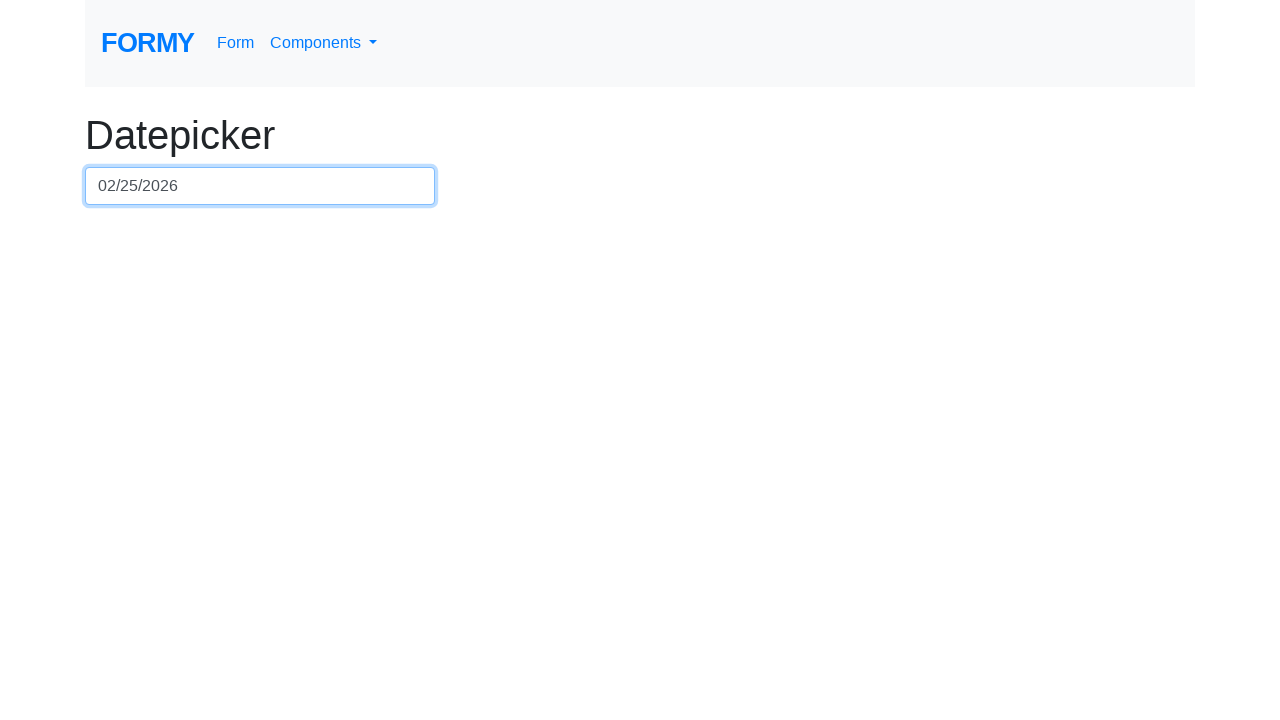